Navigates to a QUnit test page for core-js, waits for the test results to load, and verifies that the test result elements are present showing passed and failed counts.

Starting URL: http://raw.githack.com/linsk1998/sky-core/master/docs/tests/corejs/2.html

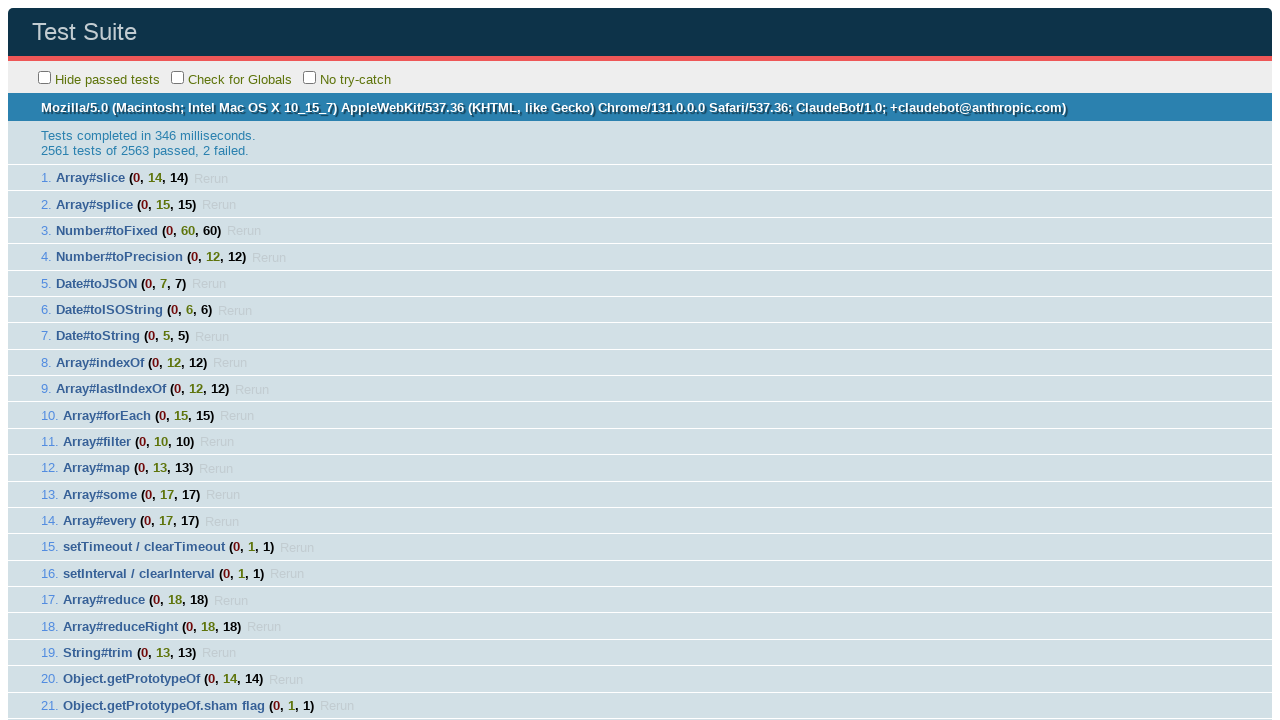

Navigated to QUnit test page for core-js
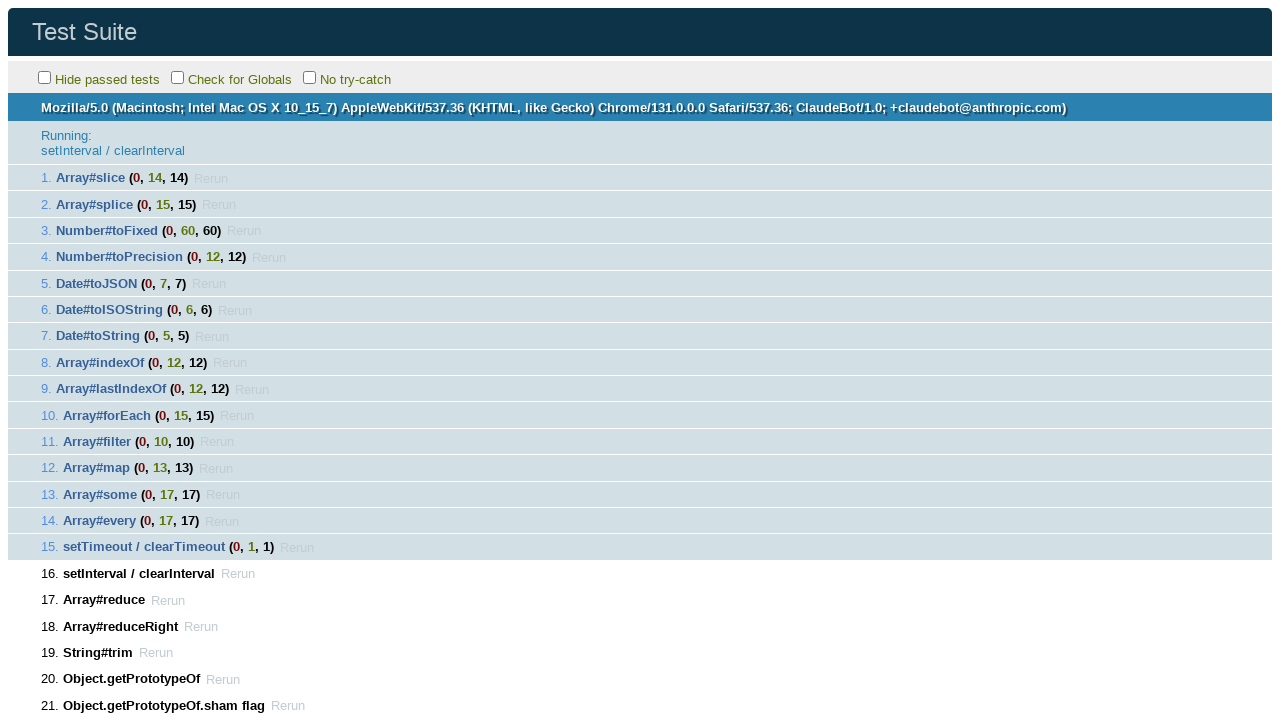

QUnit test result container loaded
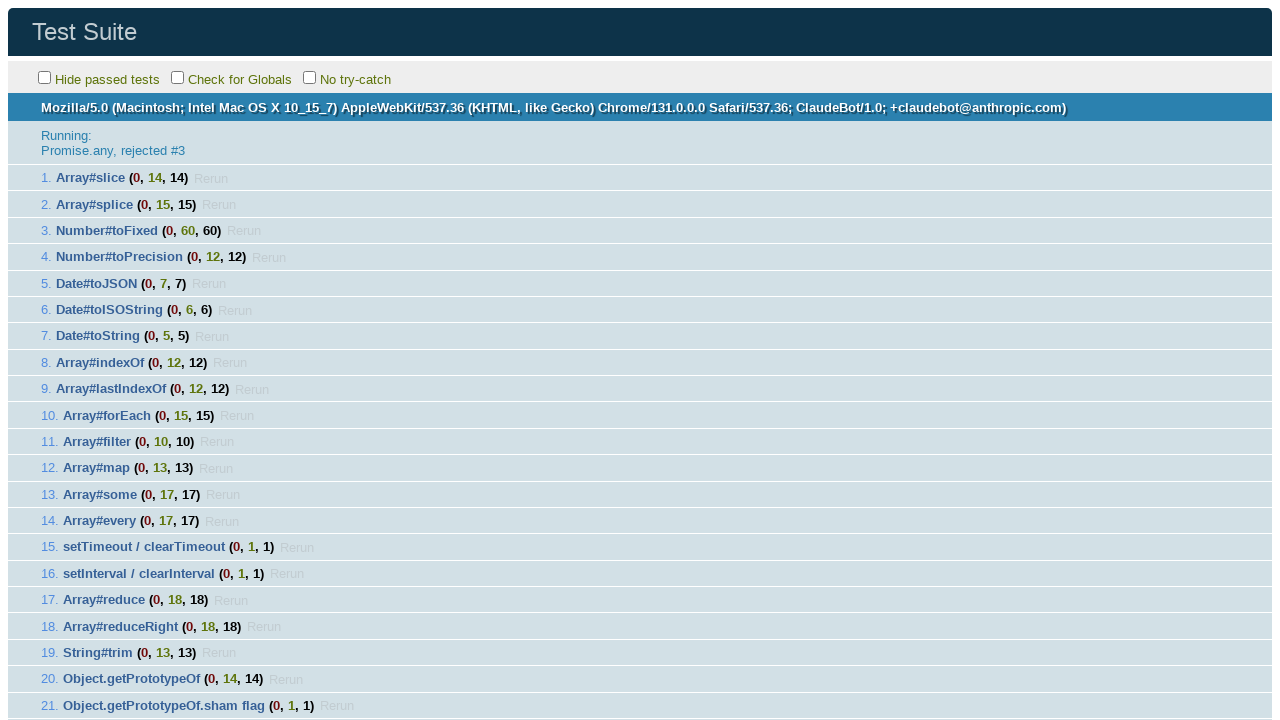

Failed count element appeared
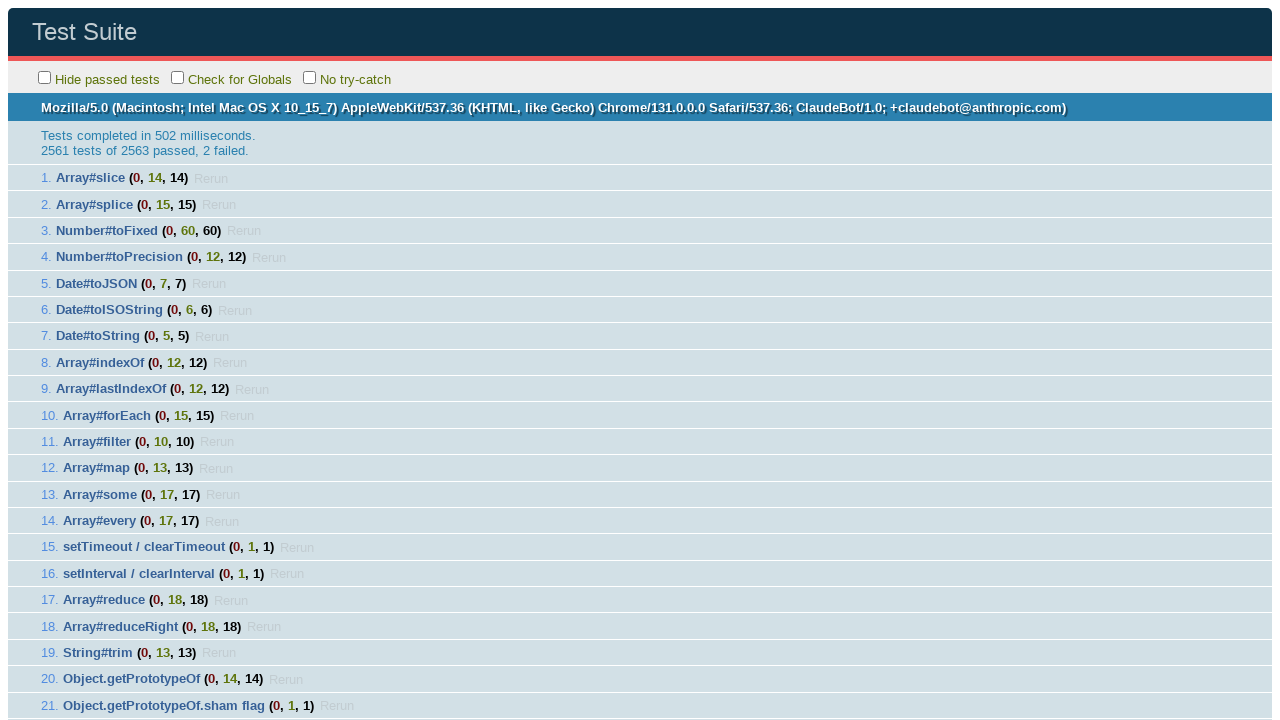

Passed count element appeared
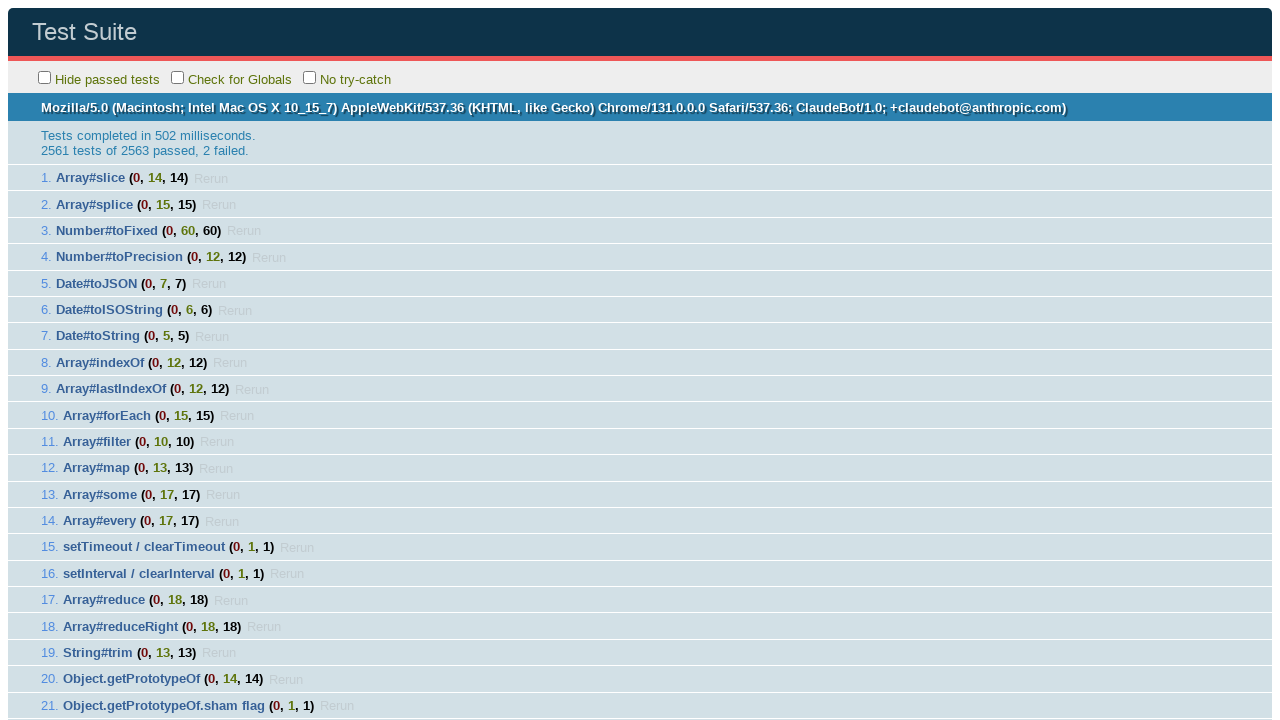

Retrieved failed test count: 2
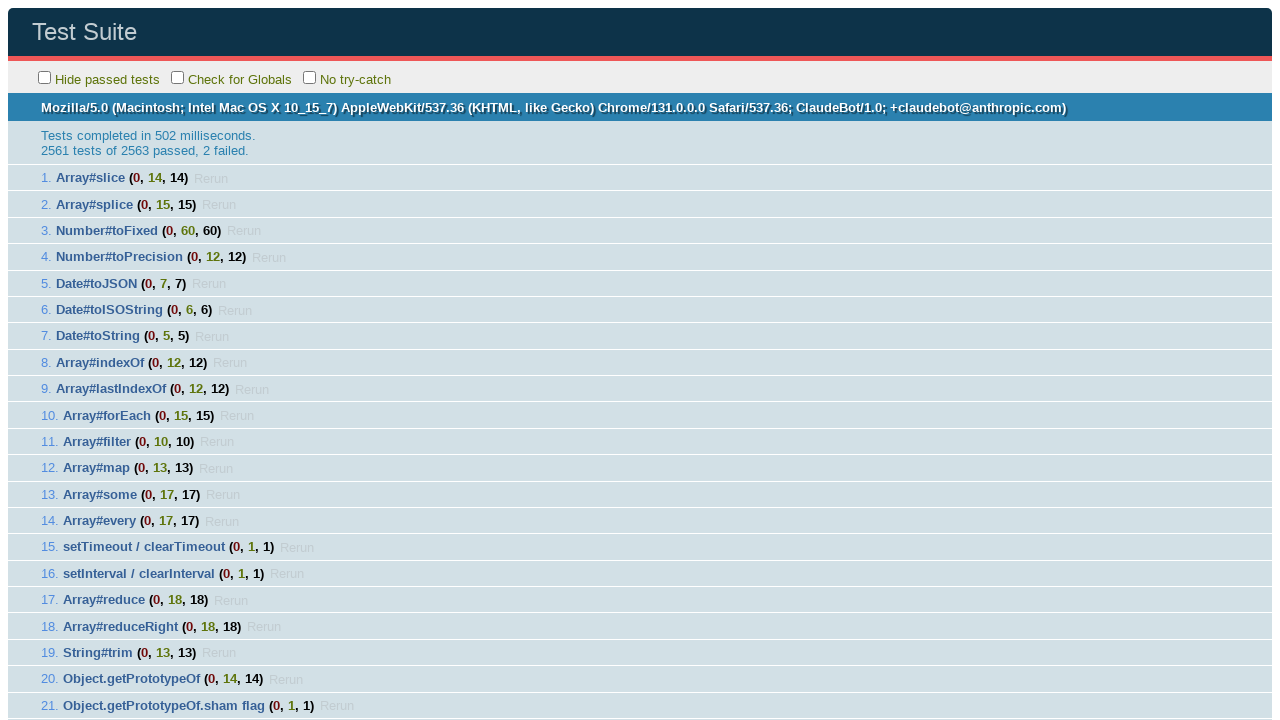

Retrieved passed test count: 2561
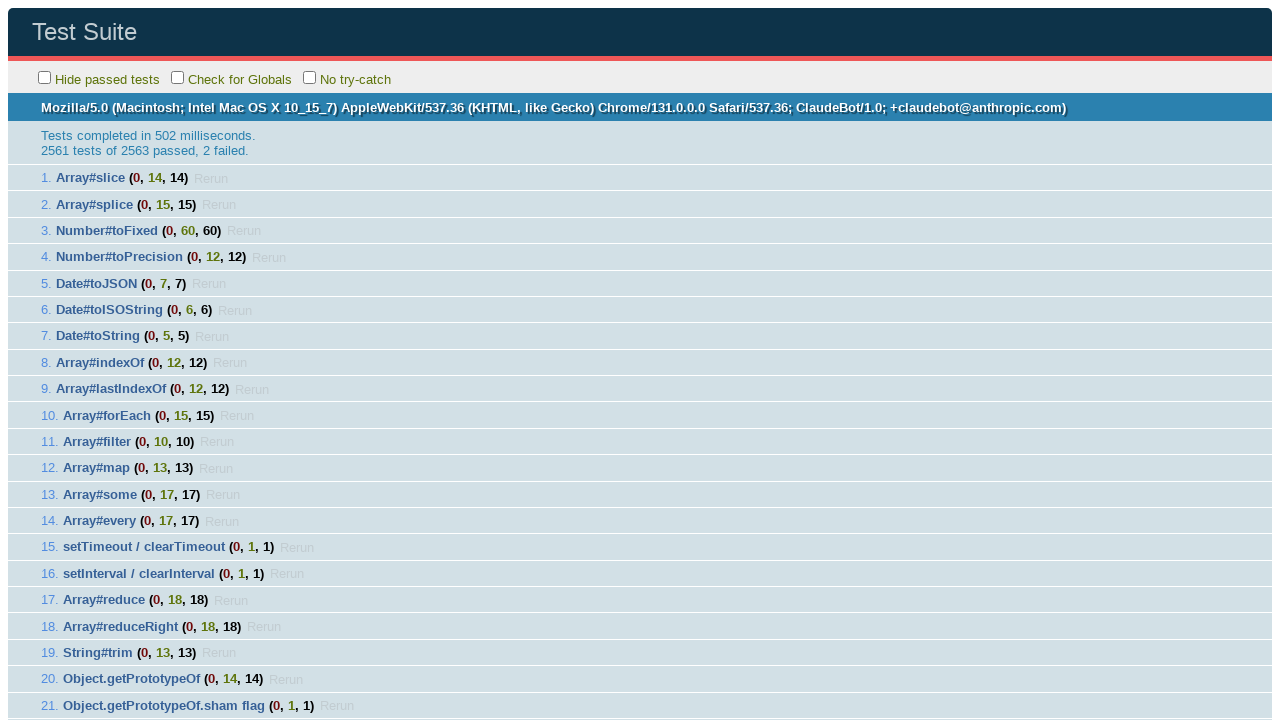

Verified that QUnit tests have results
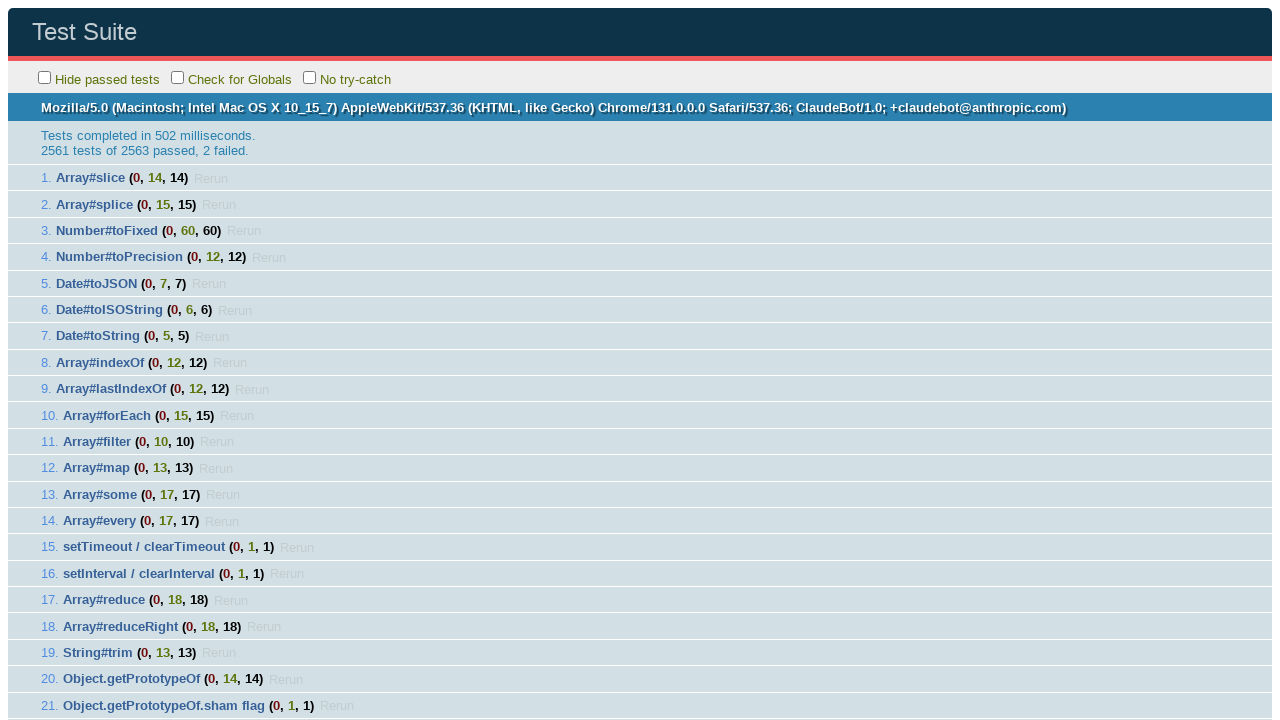

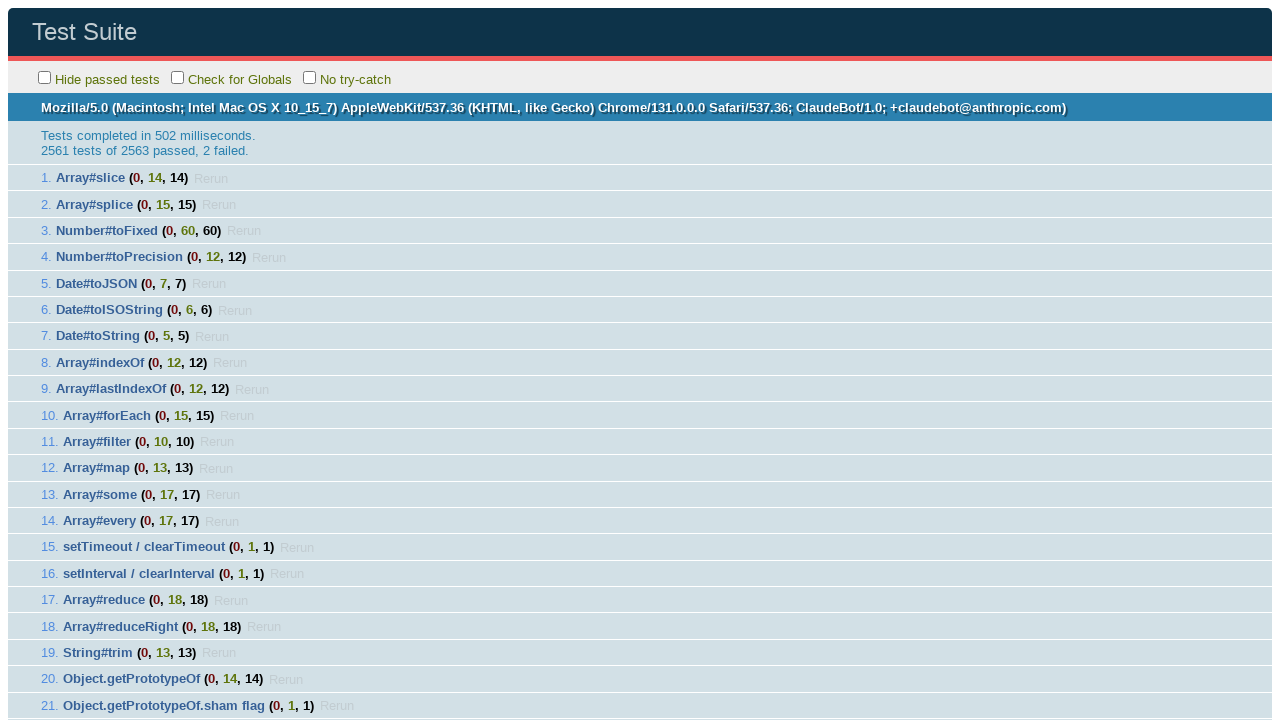